Tests the text box form on DemoQA by filling in full name, email, and current address fields, then submitting and verifying the address appears in the output.

Starting URL: https://demoqa.com/text-box

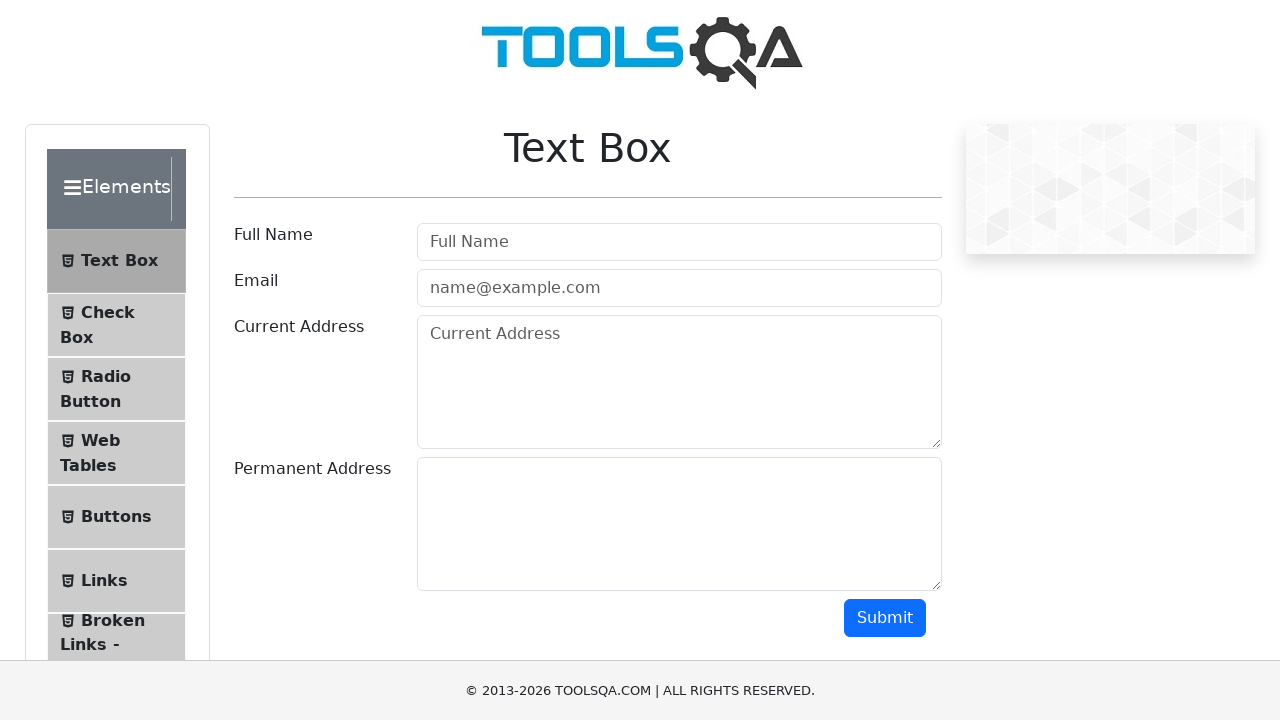

Filled full name field with 'Rex Allen Jones II' on #userName
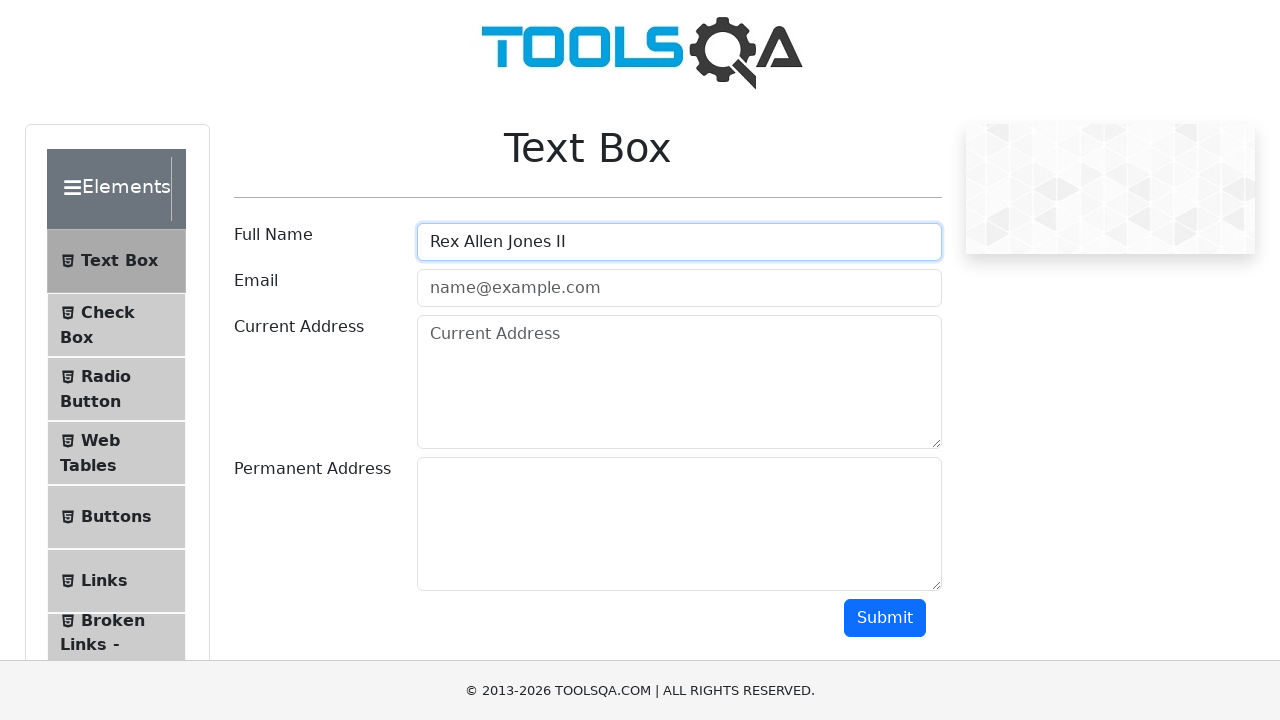

Filled email field with 'RexAllenJones@gmail.com' on #userEmail
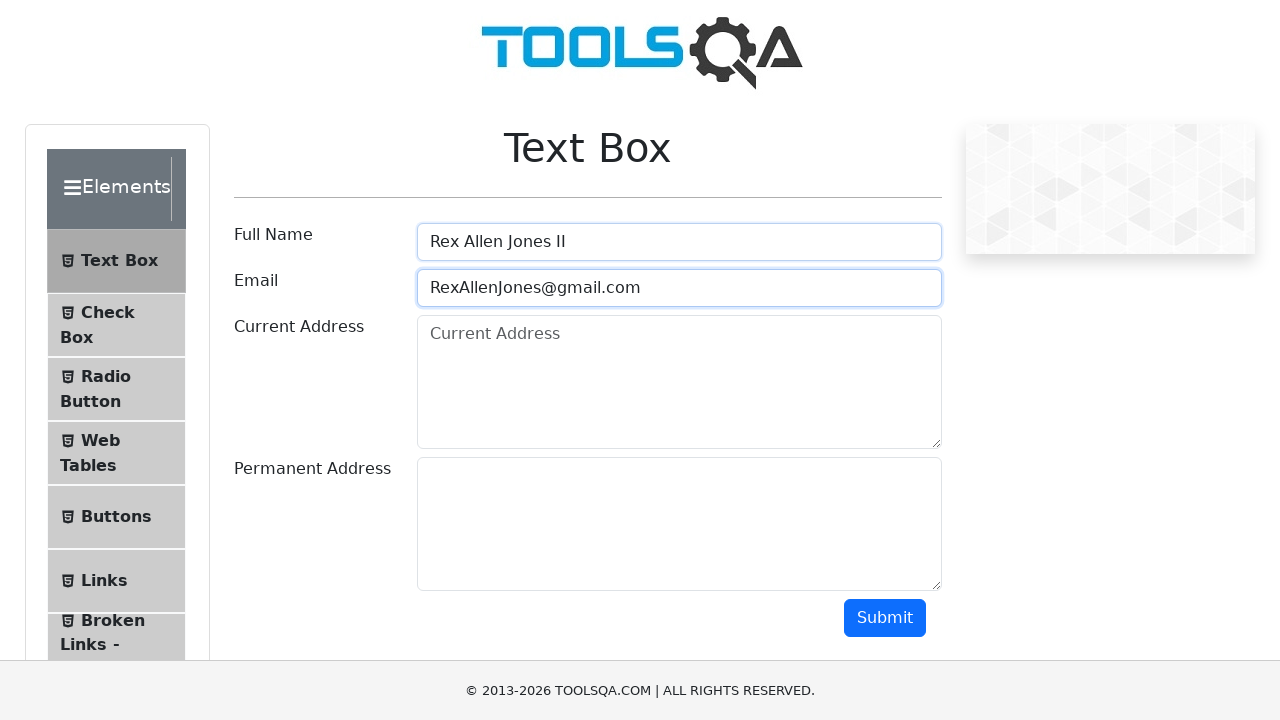

Filled current address field with multi-line address including 'Suite 3400' on #currentAddress
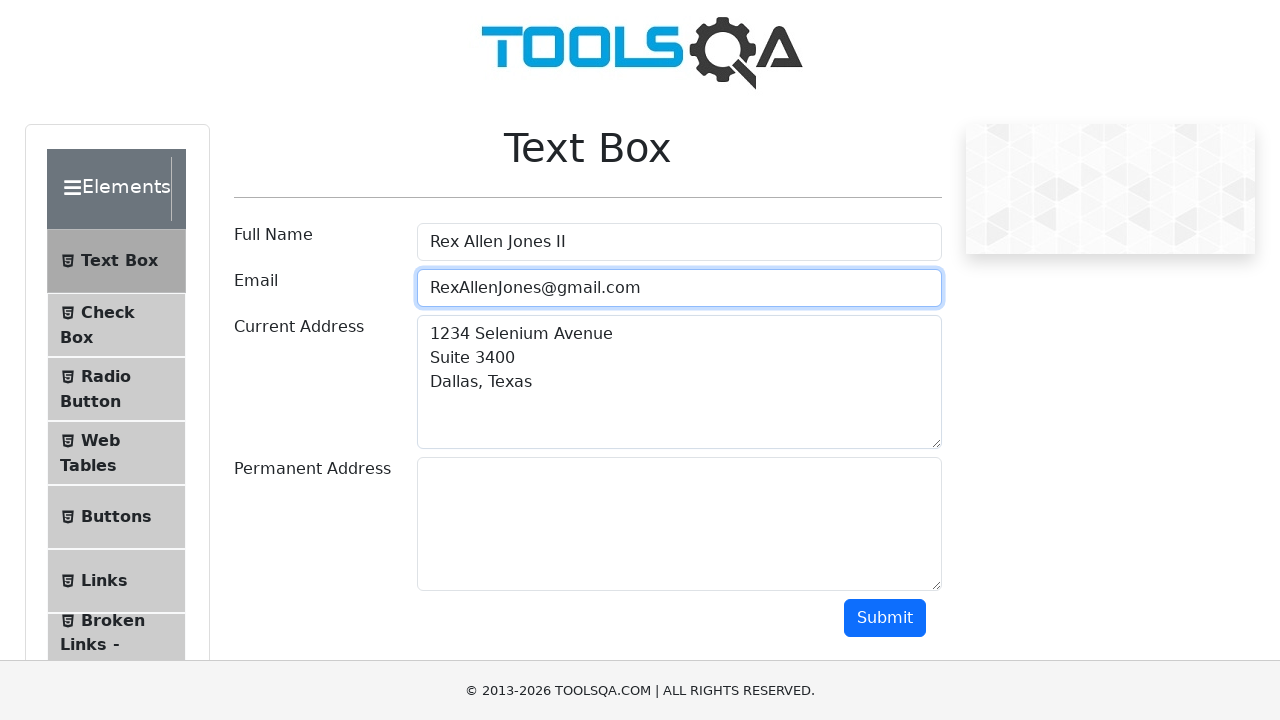

Clicked submit button to submit form at (885, 618) on #submit
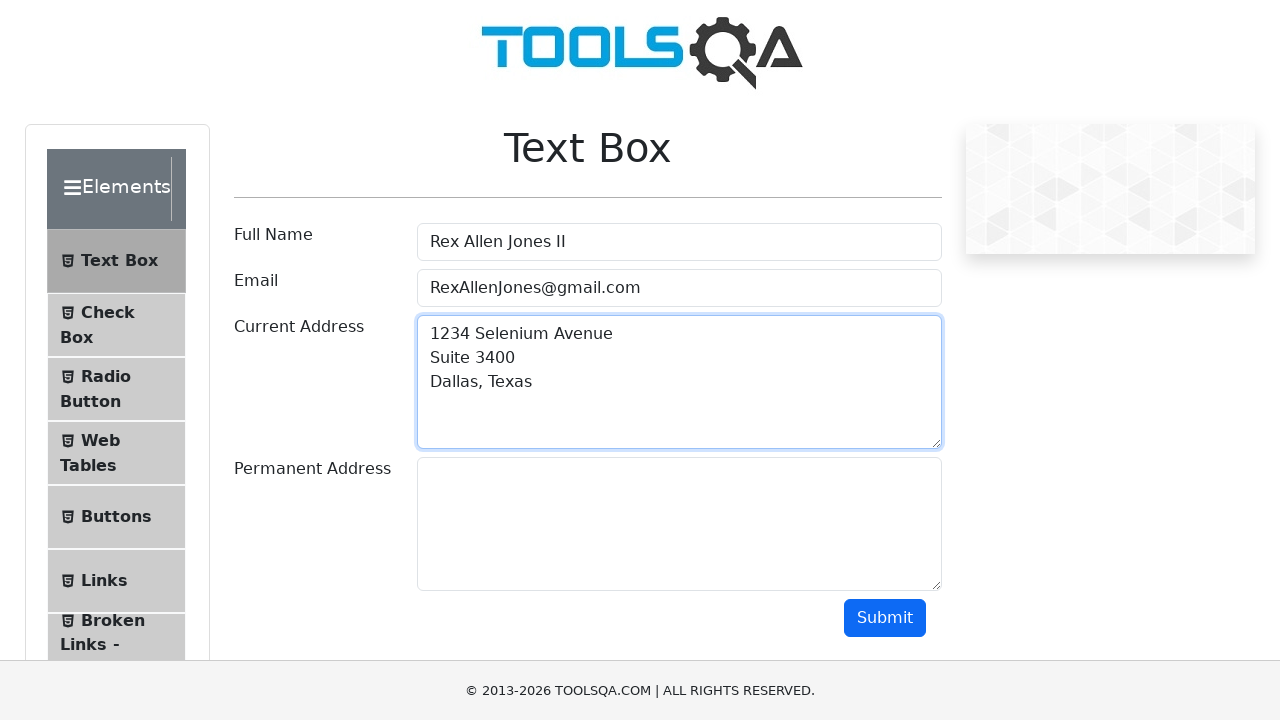

Output section appeared on page
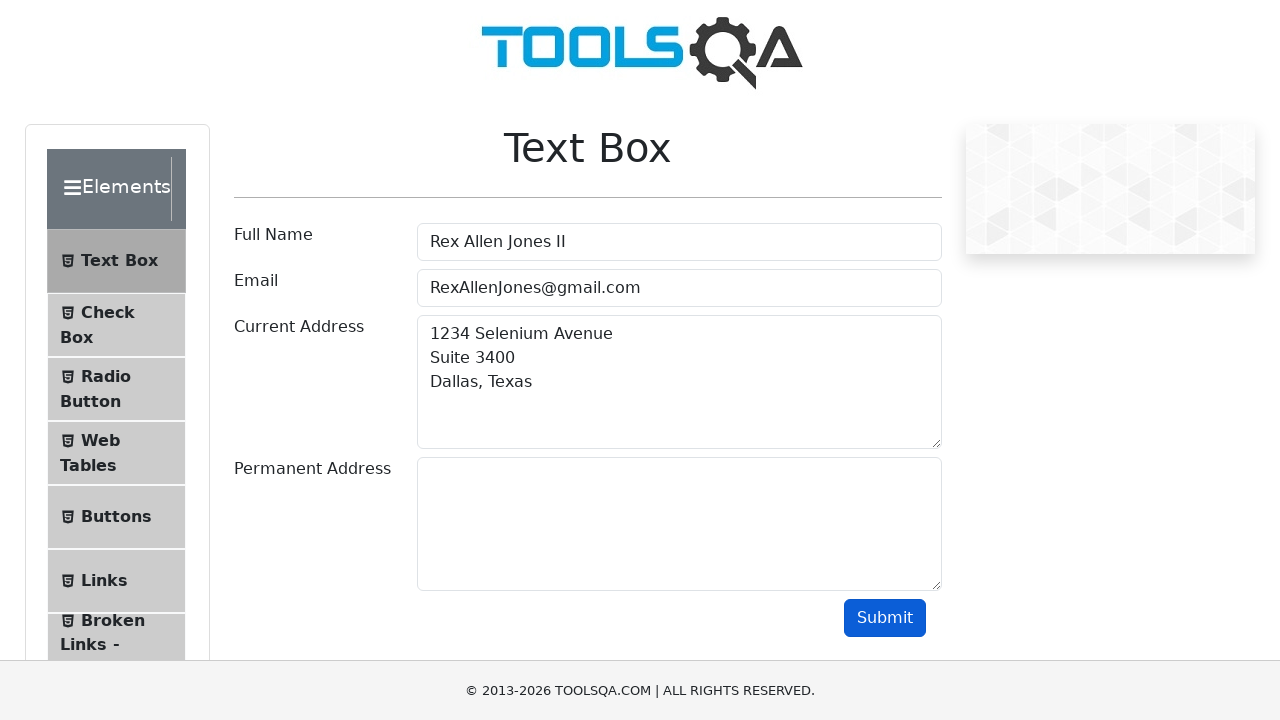

Retrieved output address text from result
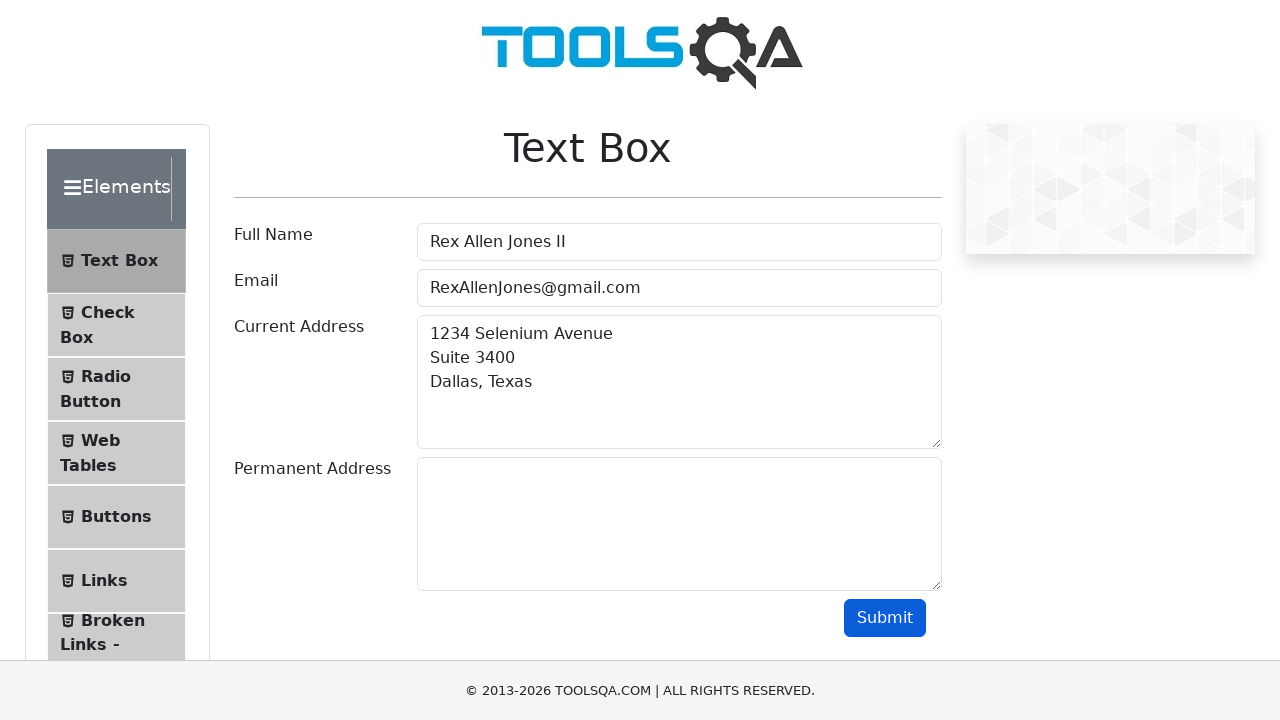

Verified that output address contains 'Suite 3400'
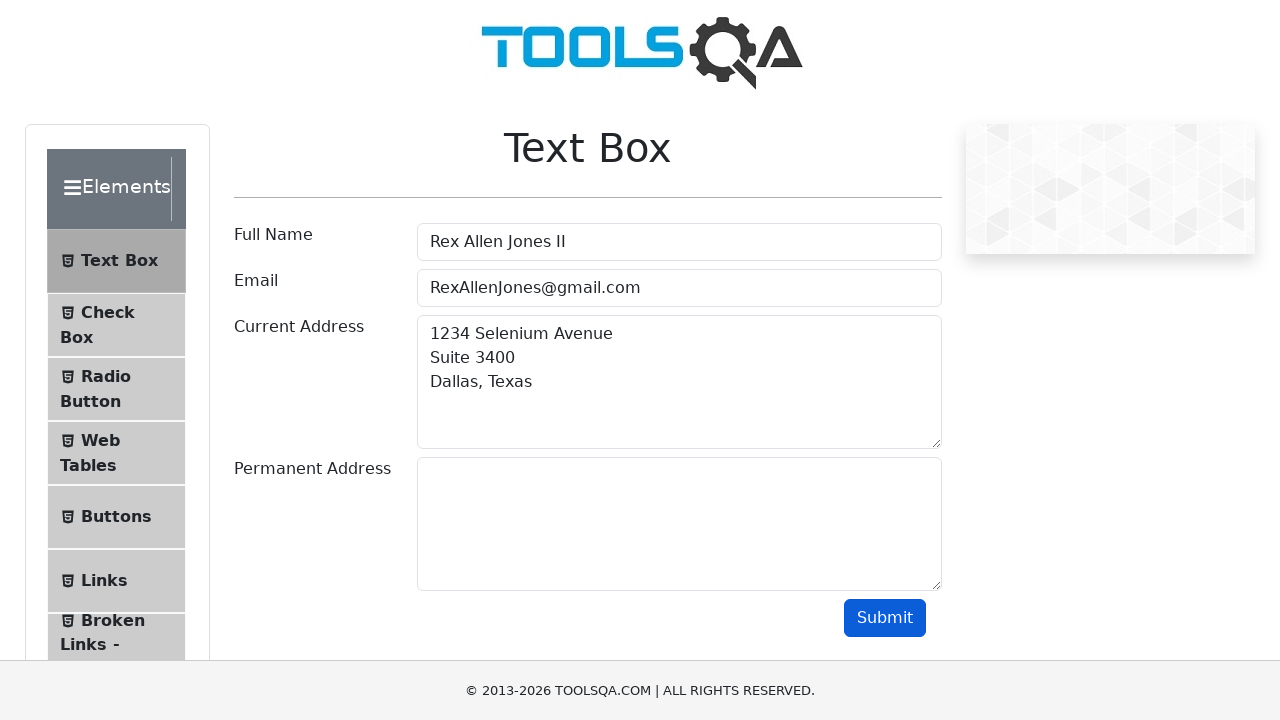

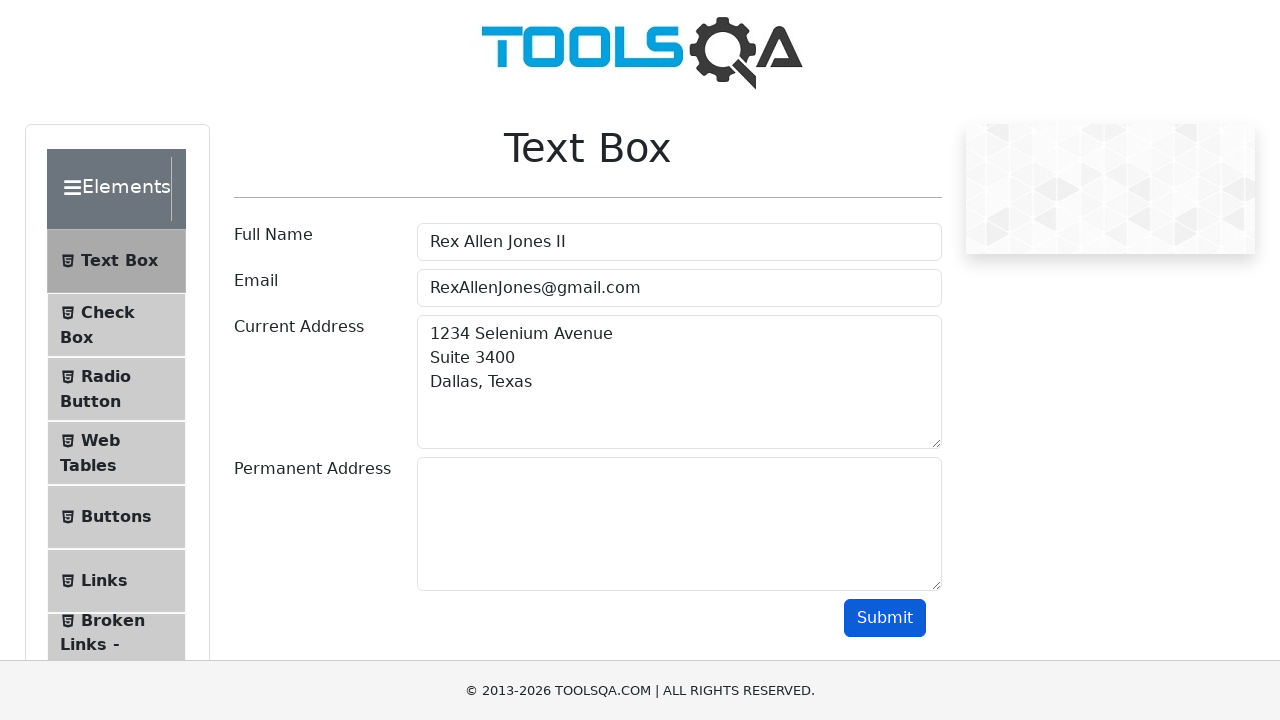